Tests jQuery UI datepicker by opening the calendar and selecting the day after today

Starting URL: http://jqueryui.com/datepicker/

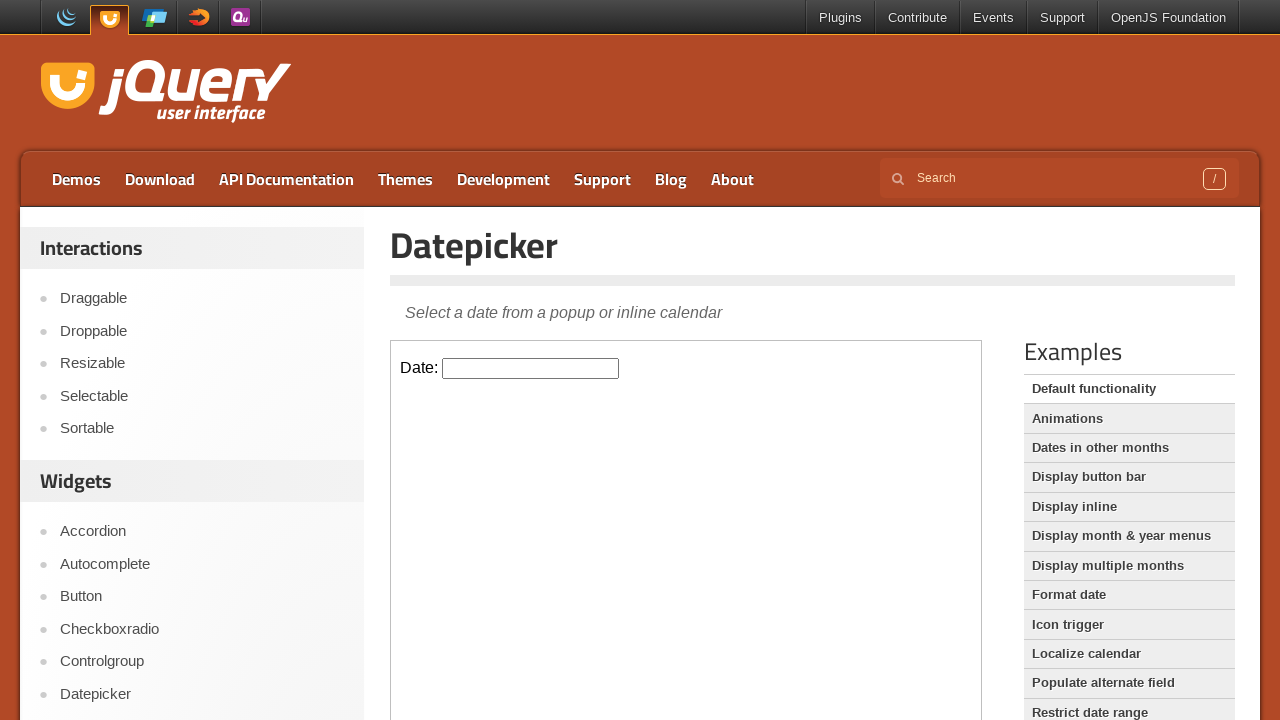

Clicked on the datepicker input field within the iframe at (531, 368) on iframe >> nth=0 >> internal:control=enter-frame >> #datepicker
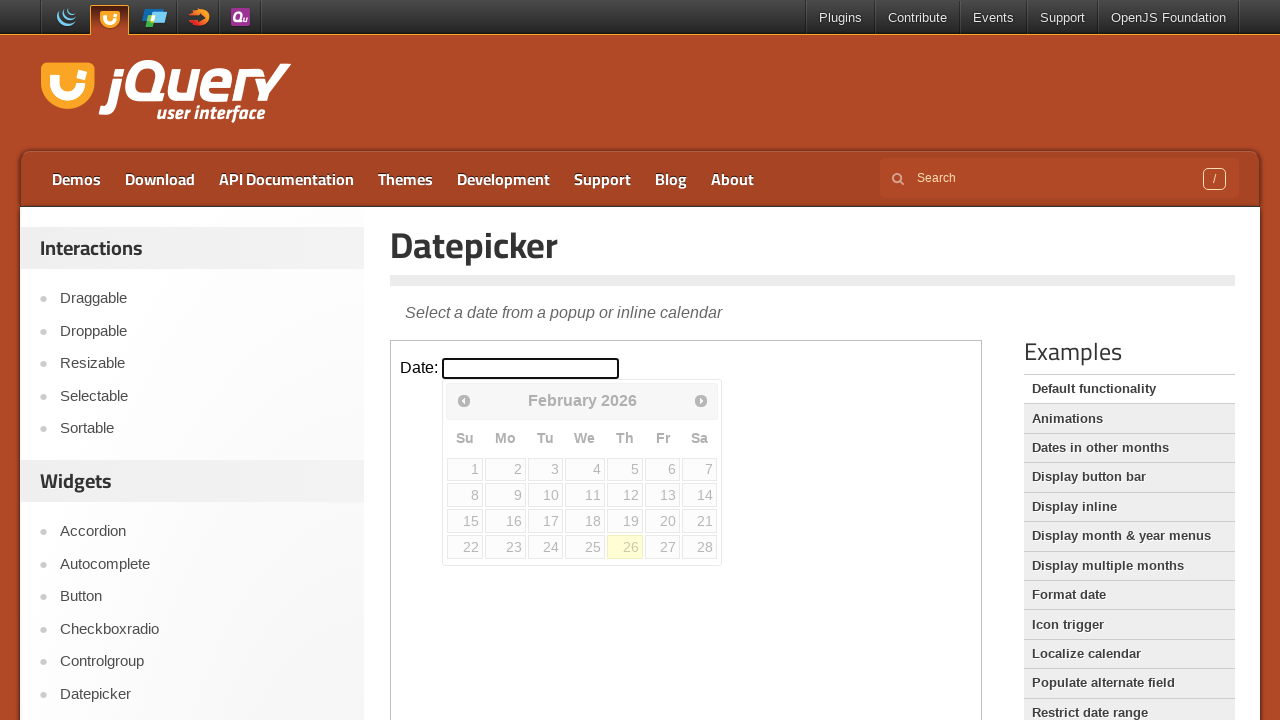

Selected the day after today from the jQuery UI calendar at (663, 547) on iframe >> nth=0 >> internal:control=enter-frame >> xpath=//*[contains(@class,'ui
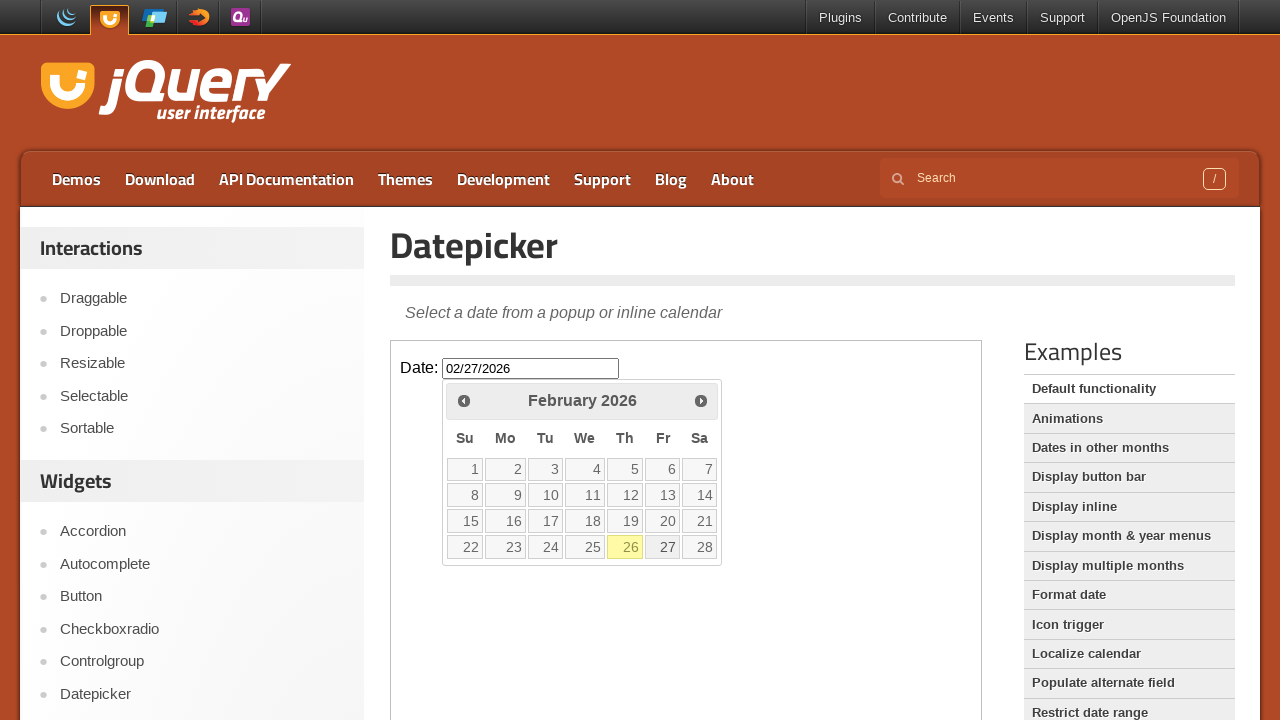

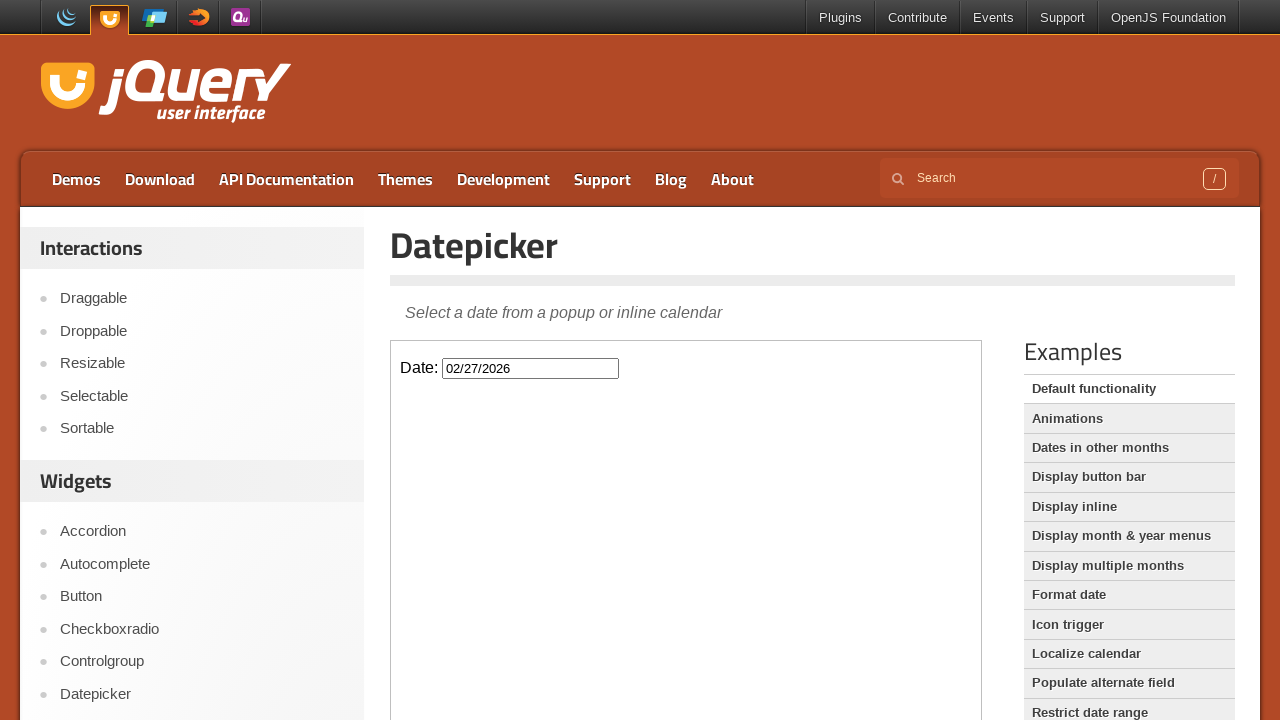